Tests file download functionality by navigating to a download page and clicking the first download link to trigger a file download

Starting URL: https://the-internet.herokuapp.com/download

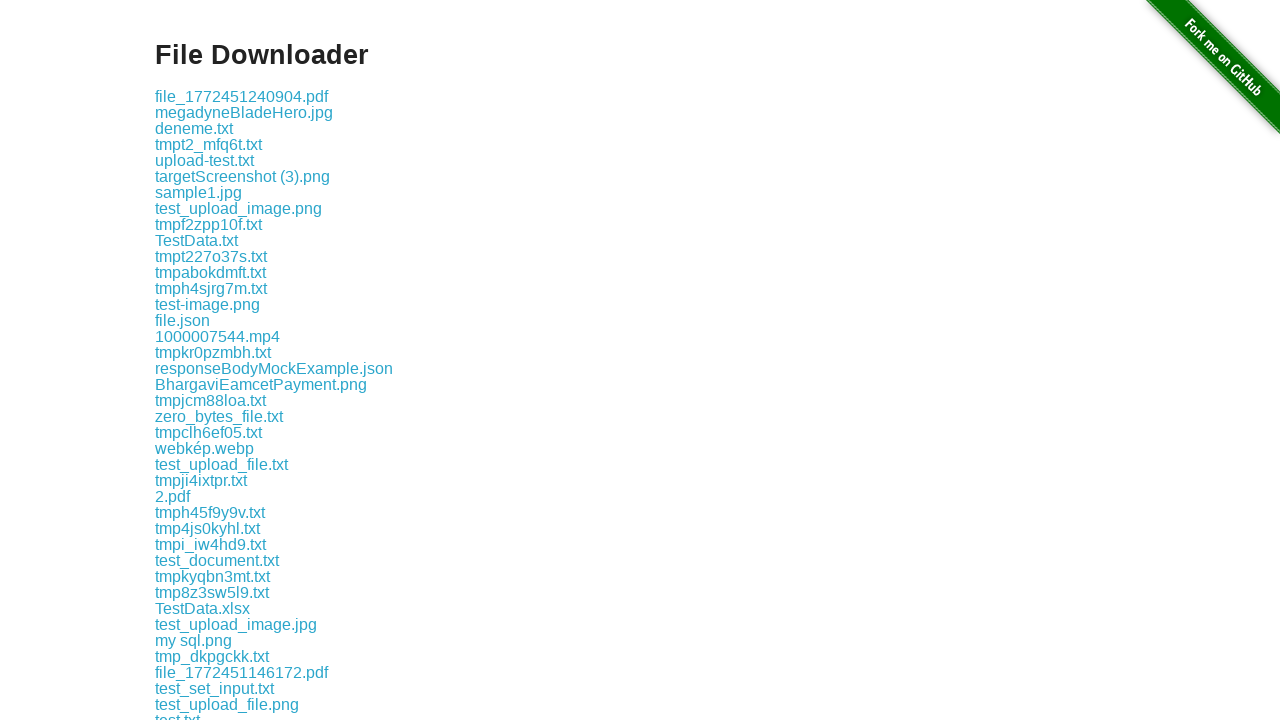

Clicked the first download link on the page at (242, 96) on .example a
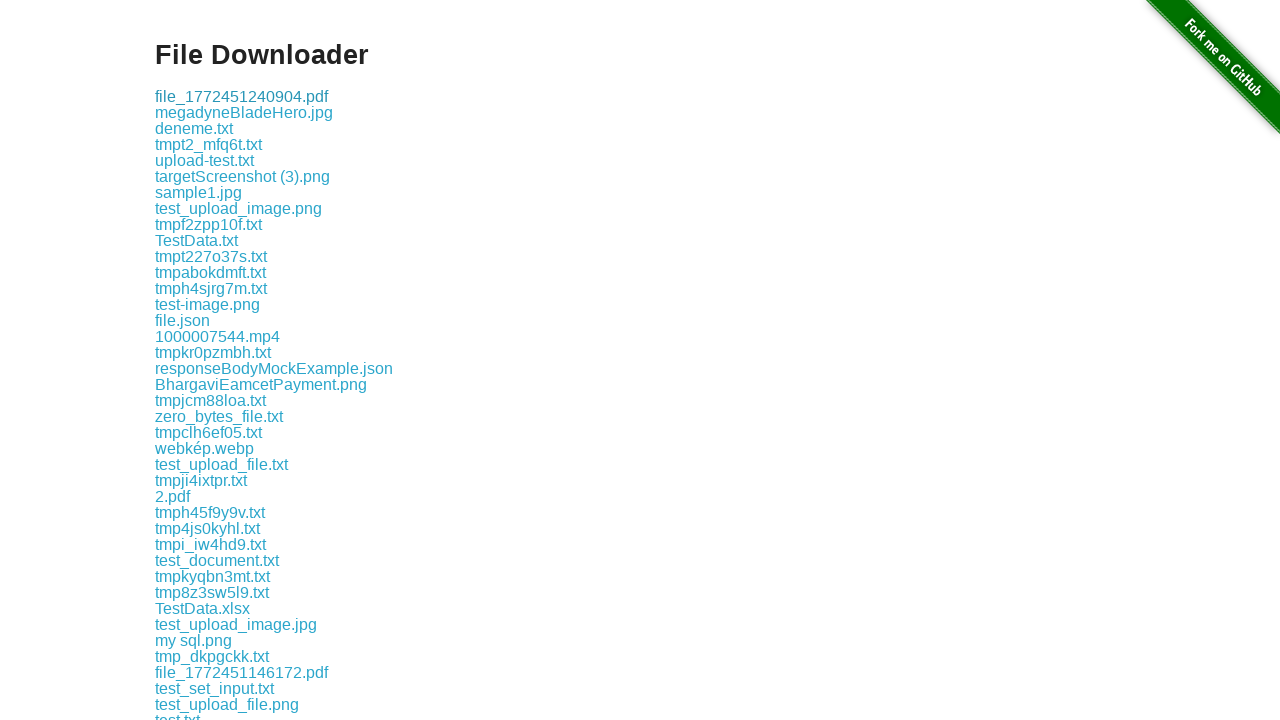

Waited for network to become idle after download initiation
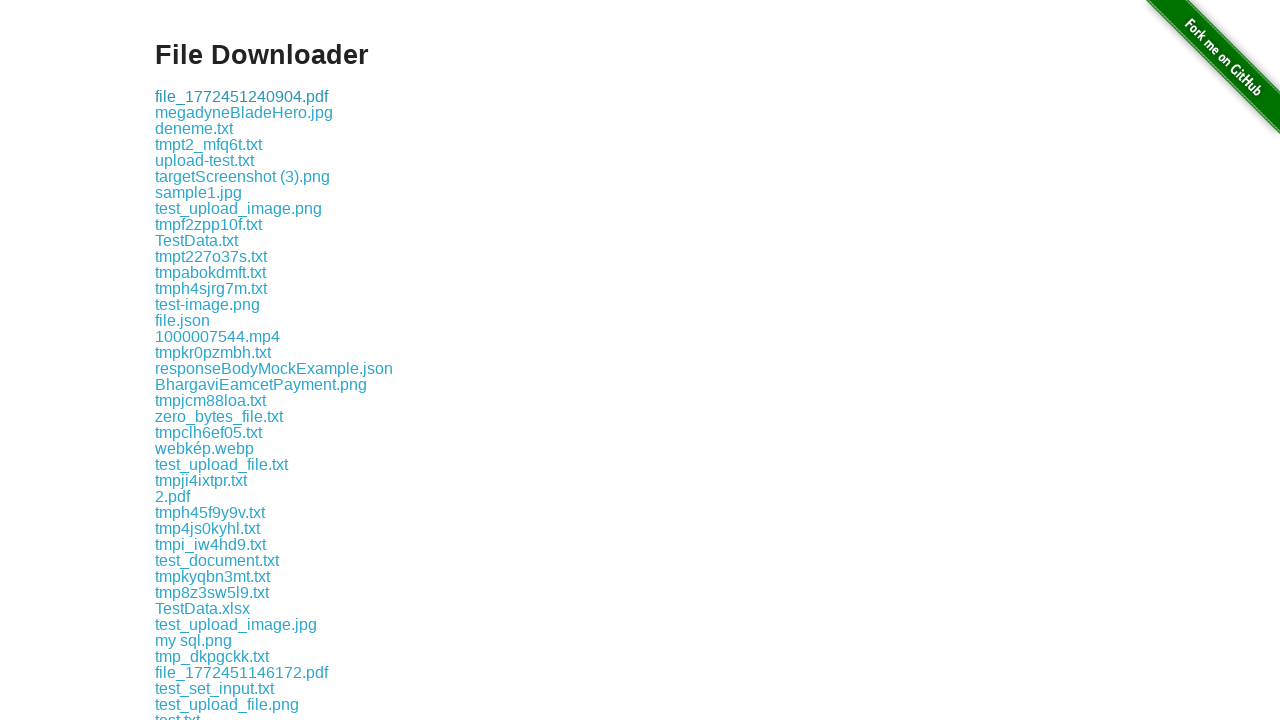

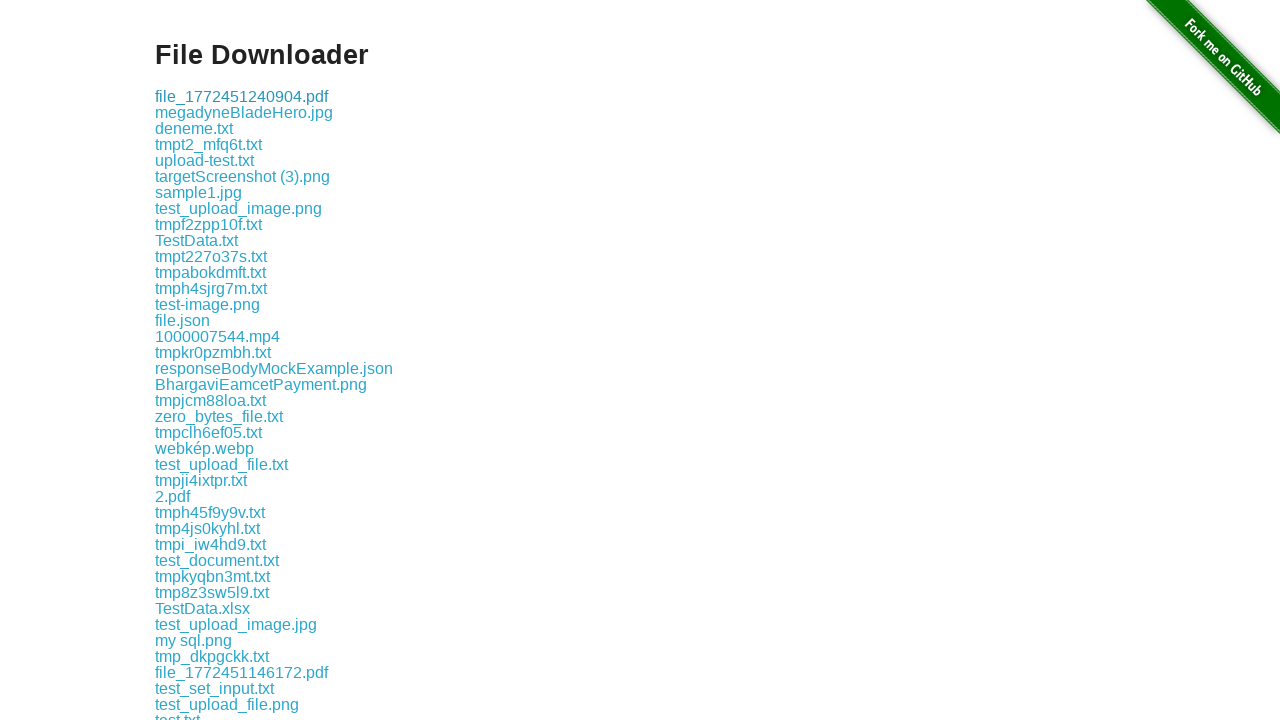